Tests deposit return calculator for EURO by selecting currency, adjusting term with slider and input, entering amount, and calculating the return

Starting URL: https://www.ziraatbank.com.tr/tr/hesaplama-araclari

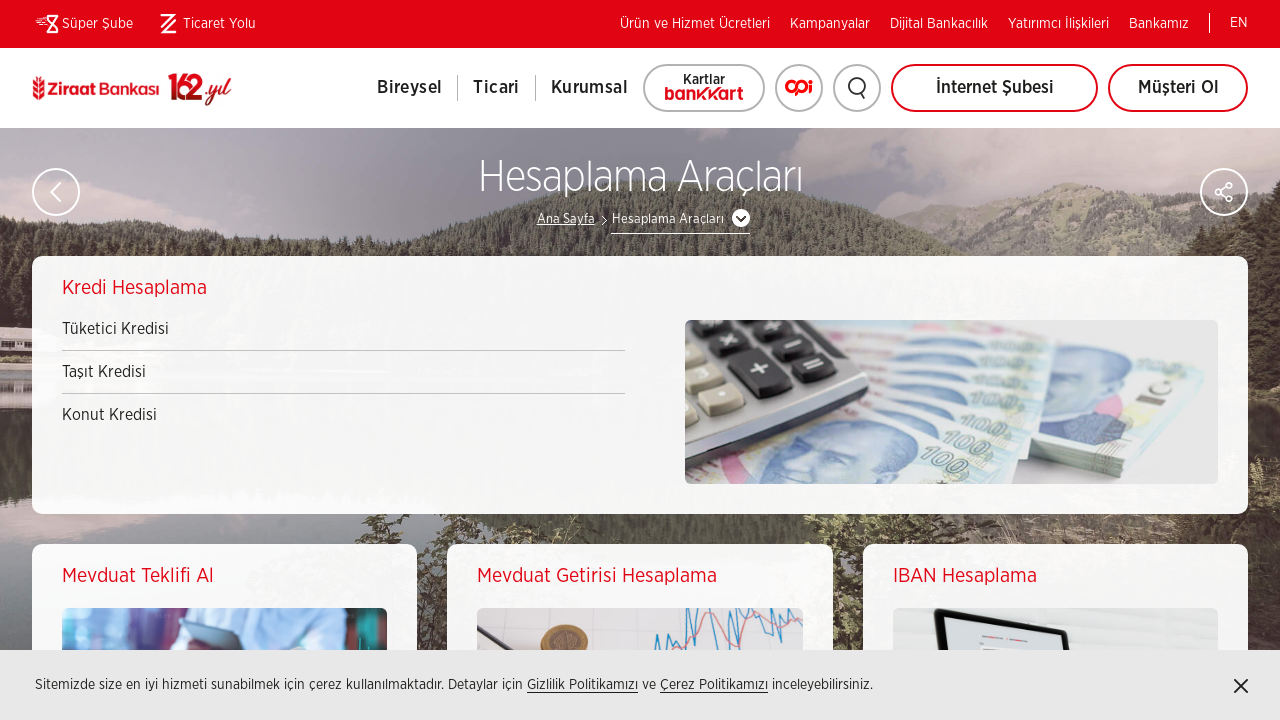

Deposit return calculator button selector loaded
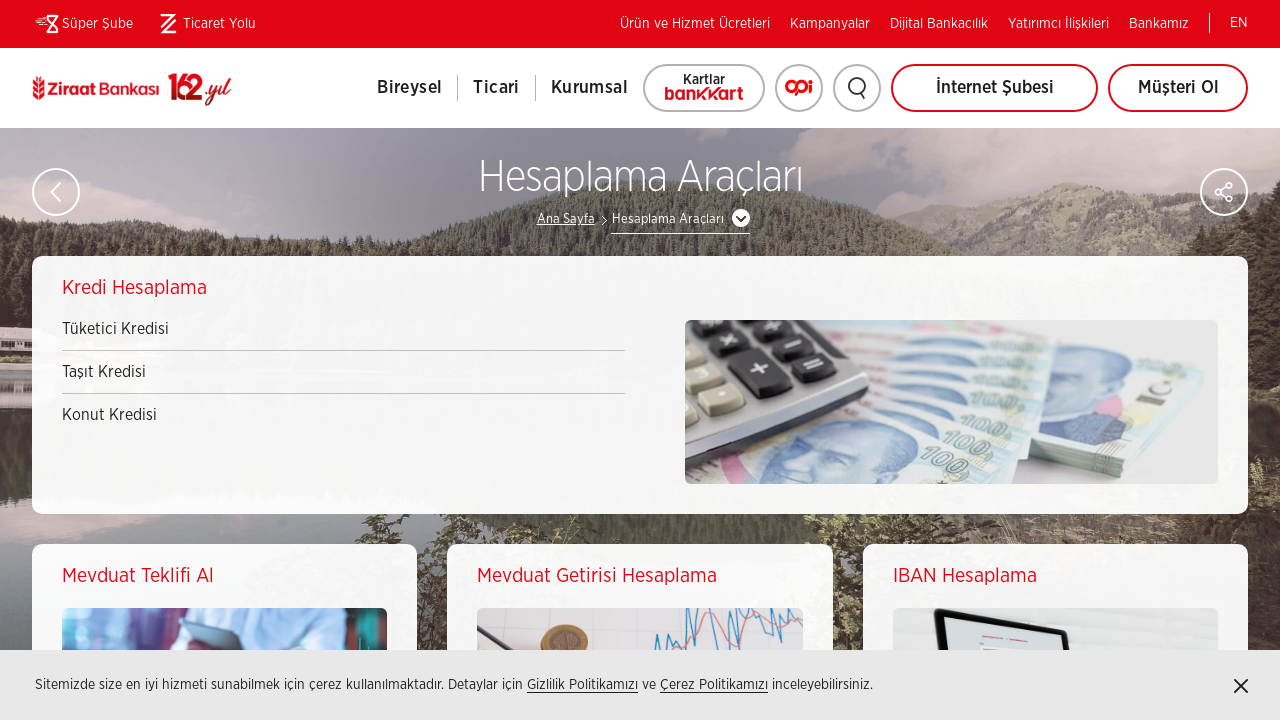

Clicked deposit return calculator button at (640, 576) on xpath=//div[@id='landingNav']//a[.='Mevduat Getirisi Hesaplama']
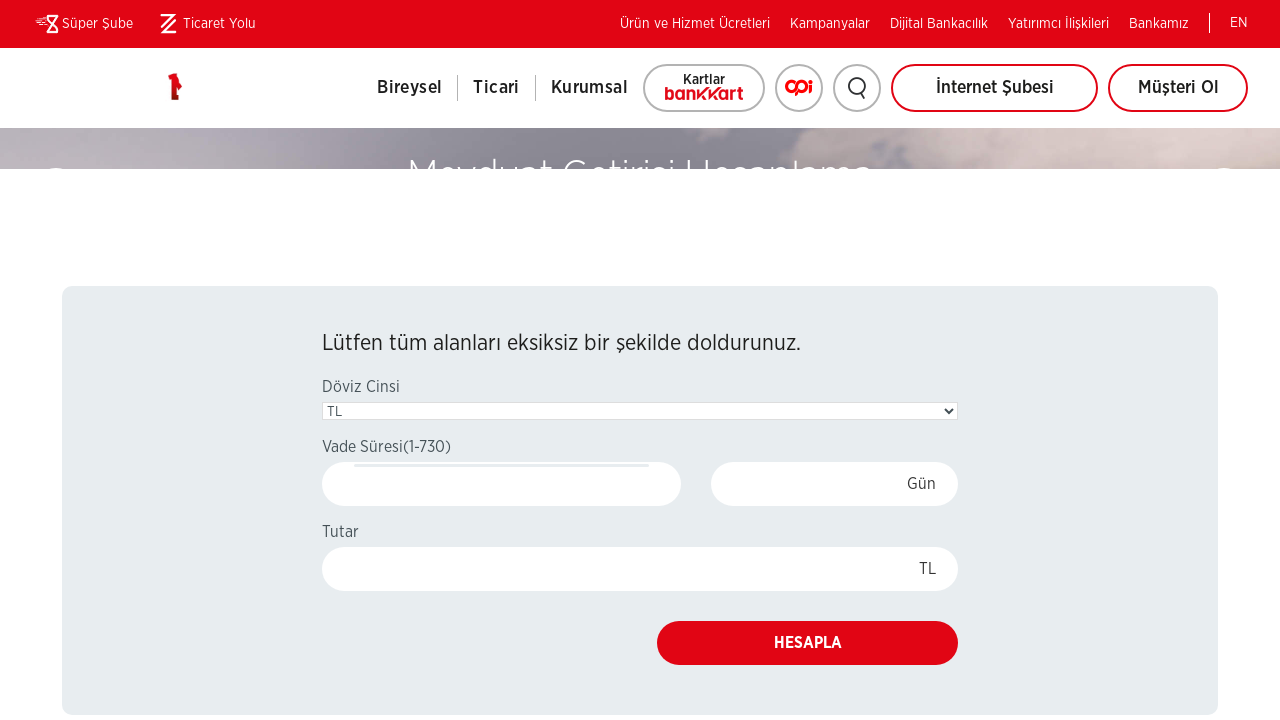

Deposit return calculator page loaded
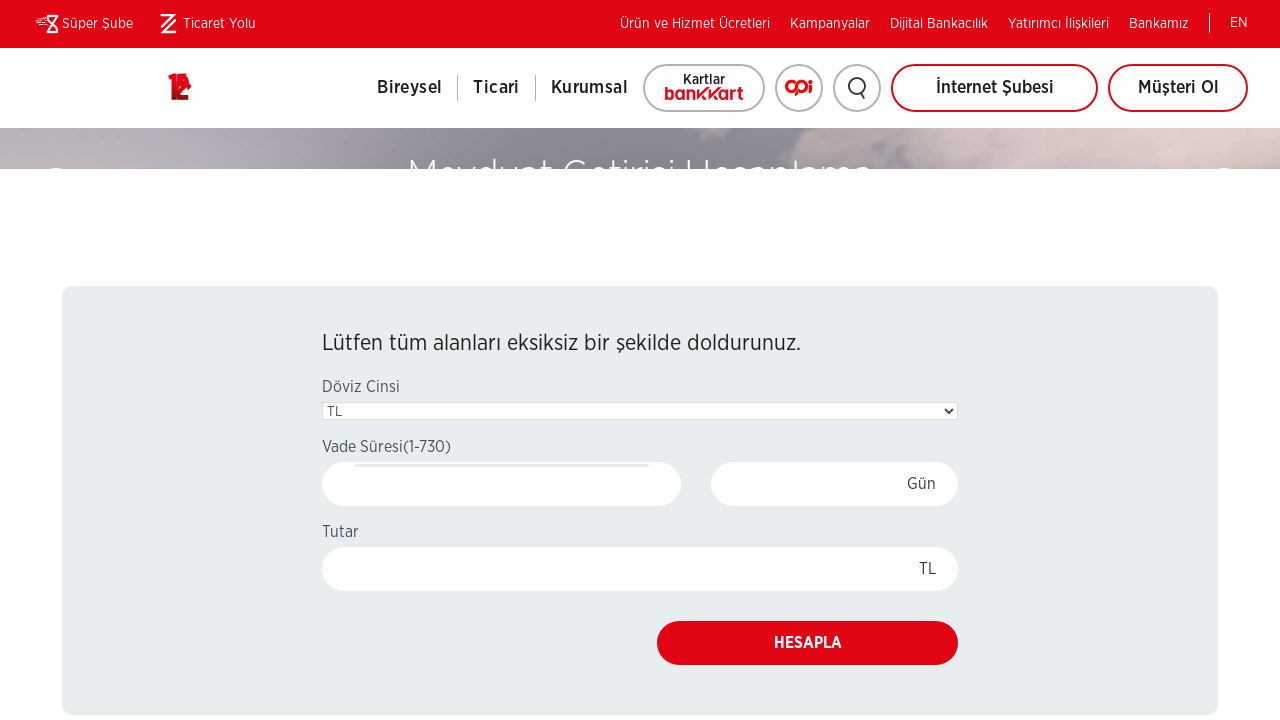

Clicked currency dropdown at (928, 424) on xpath=//span[@class='select2-selection__arrow']
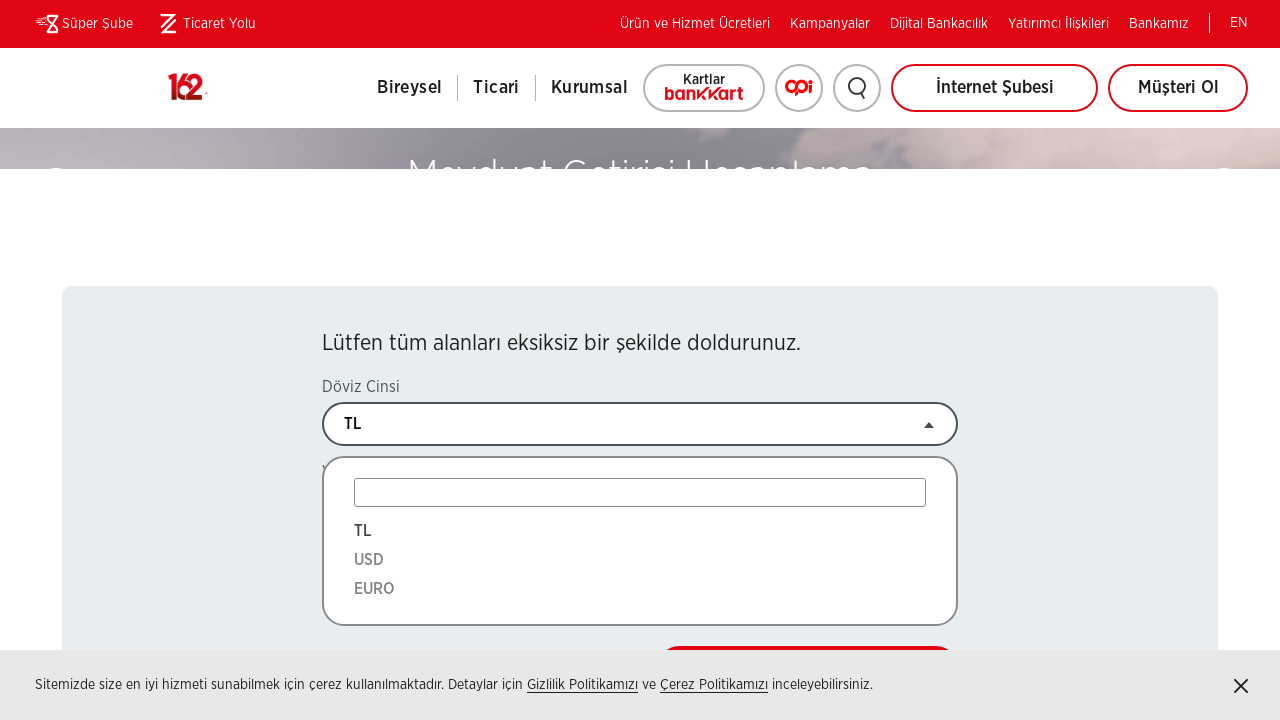

Selected EURO currency at (640, 590) on xpath=//li[.='EURO']
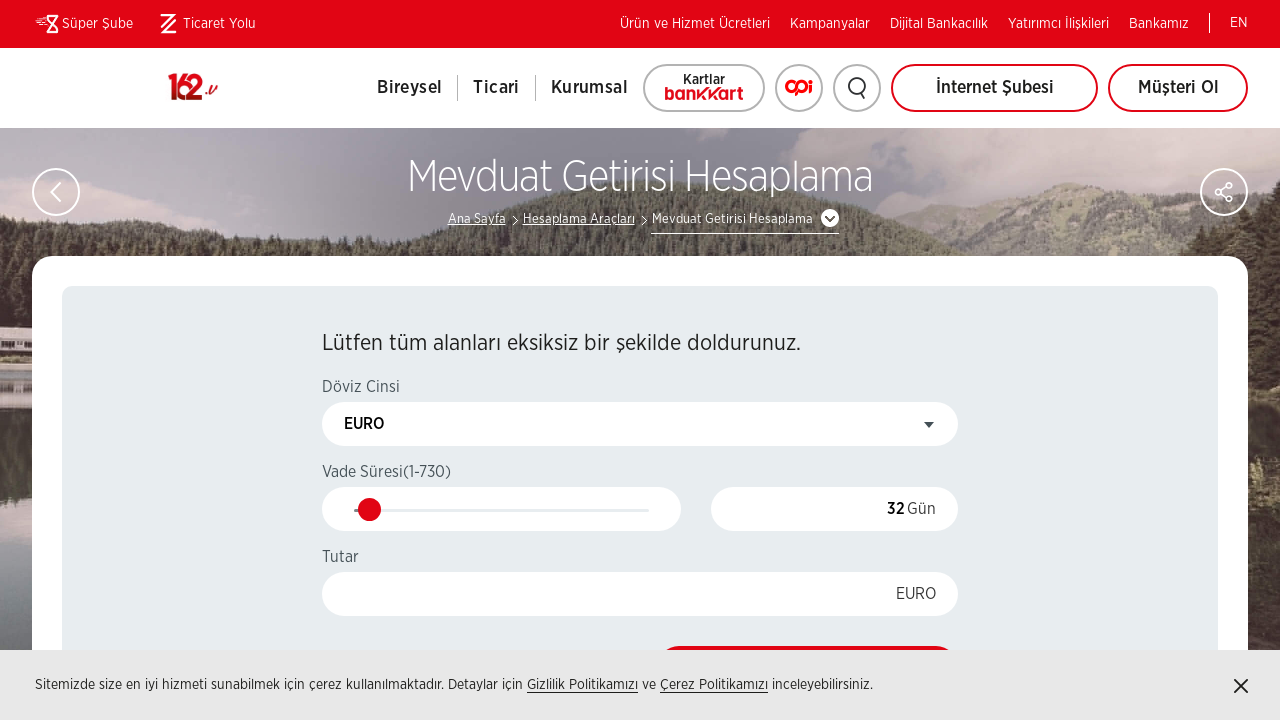

Dragged term slider to adjust duration at (404, 509)
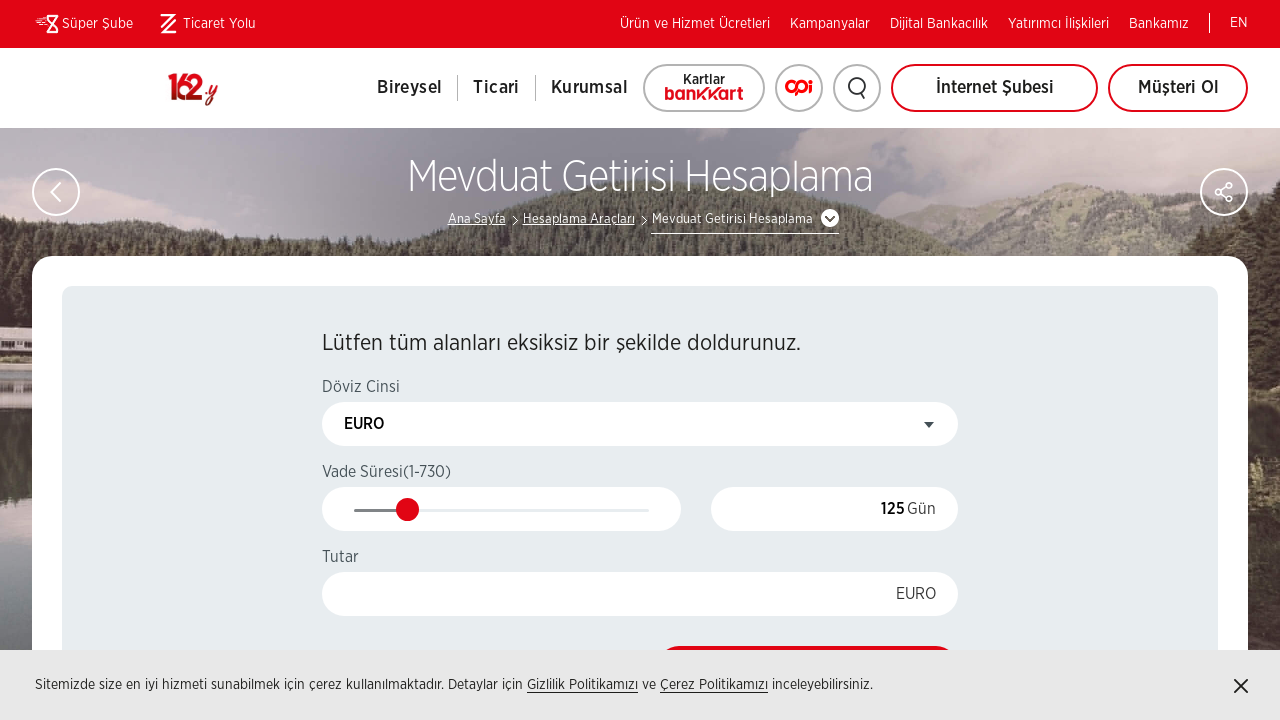

Clicked term input field at (834, 510) on xpath=//input[@id='deposit-calc-vade']
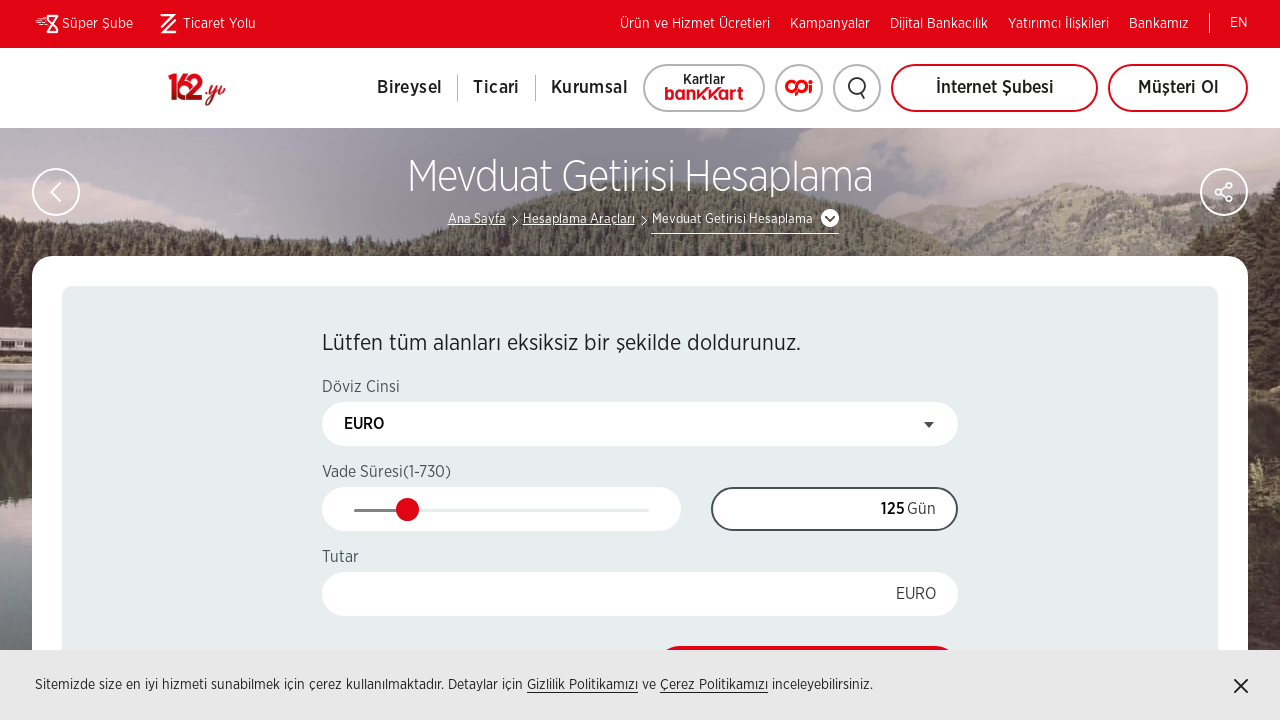

Cleared term input field on xpath=//input[@id='deposit-calc-vade']
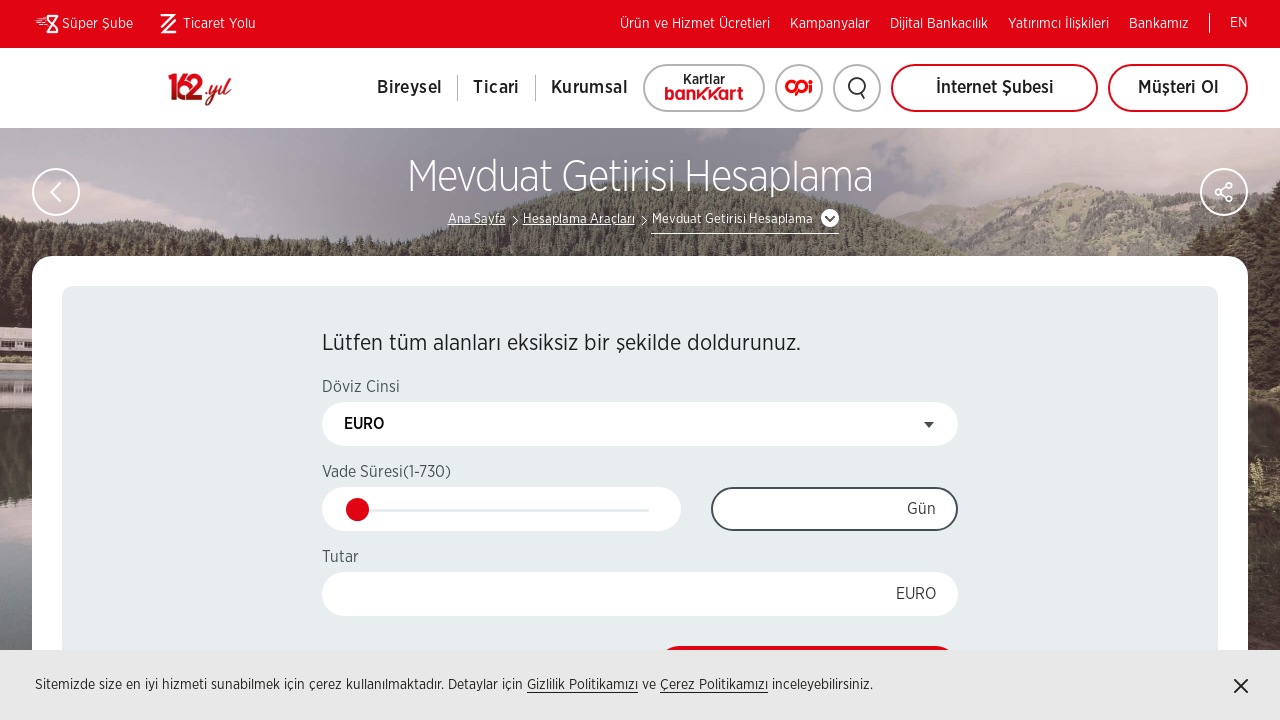

Entered invalid term value 750 on xpath=//input[@id='deposit-calc-vade']
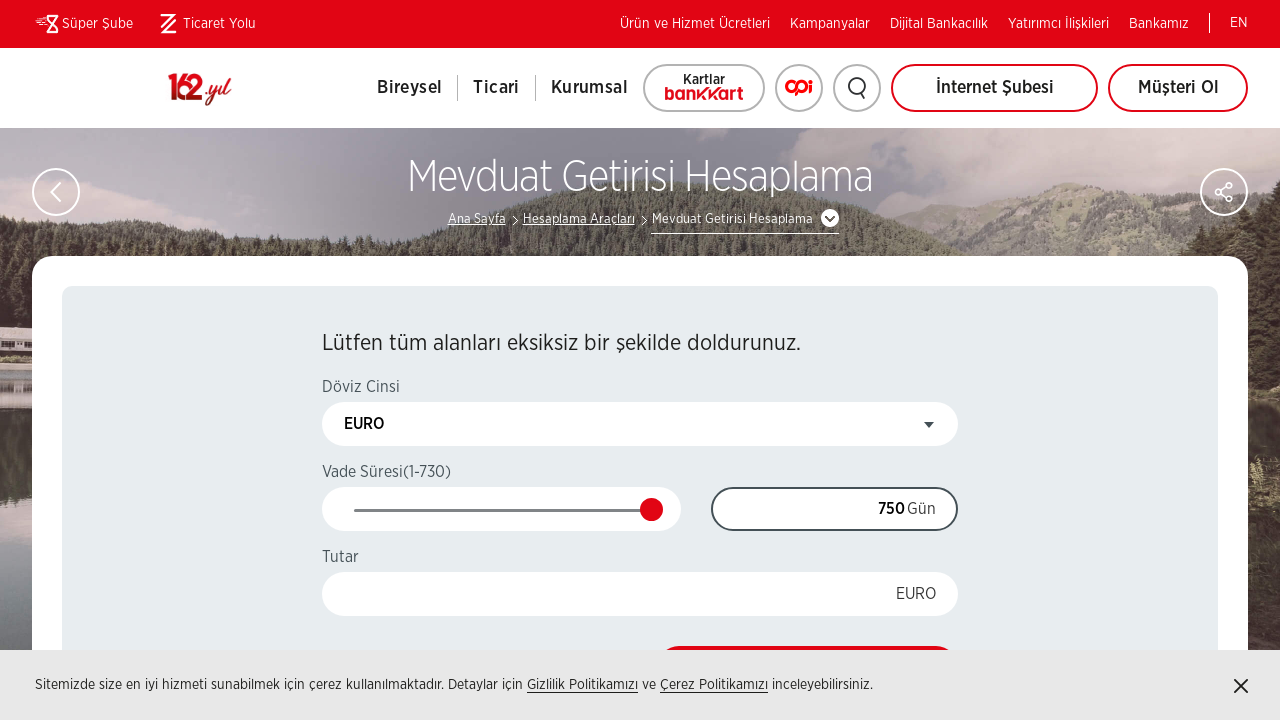

Clicked term input field again at (834, 510) on xpath=//input[@id='deposit-calc-vade']
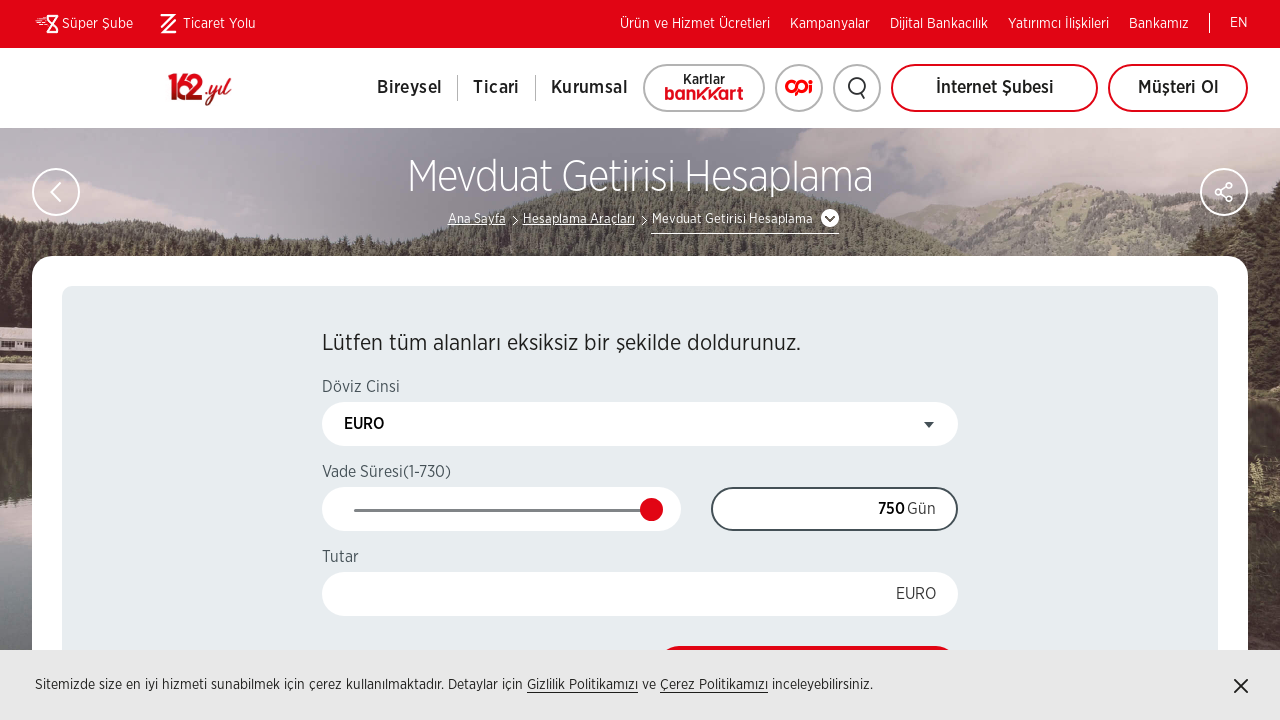

Cleared invalid term value from input on xpath=//input[@id='deposit-calc-vade']
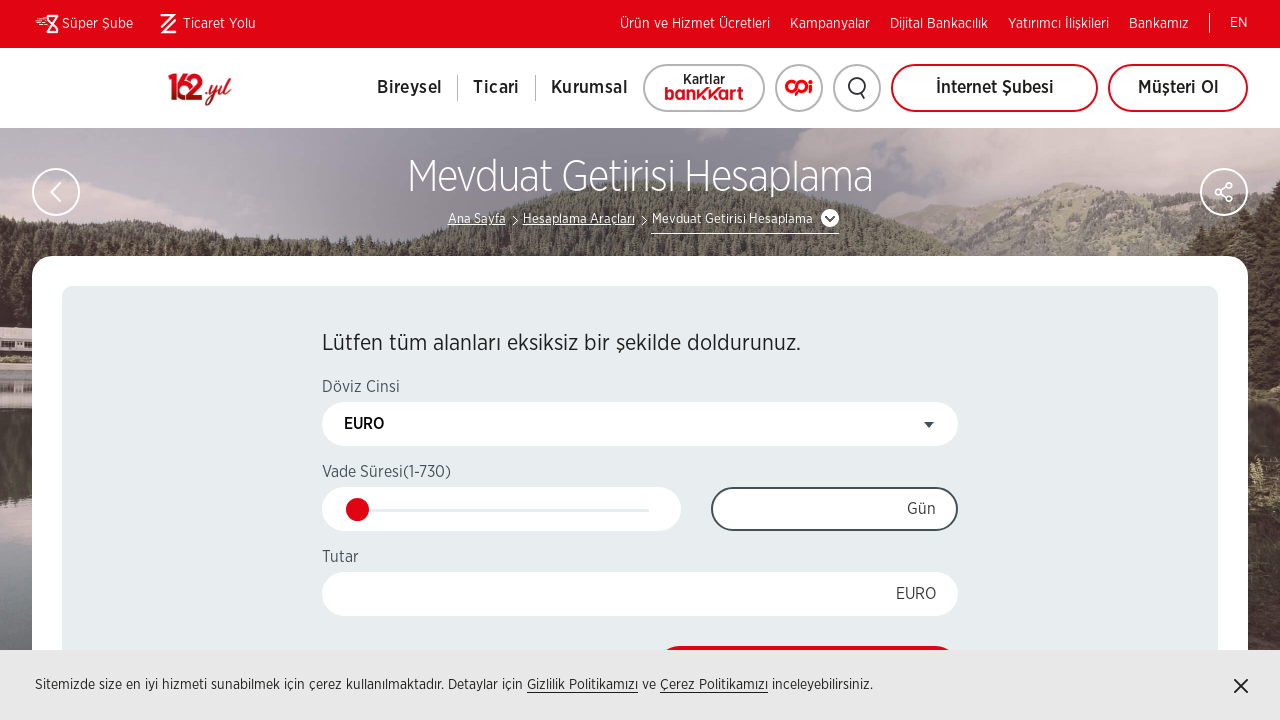

Entered valid term value 365 days on xpath=//input[@id='deposit-calc-vade']
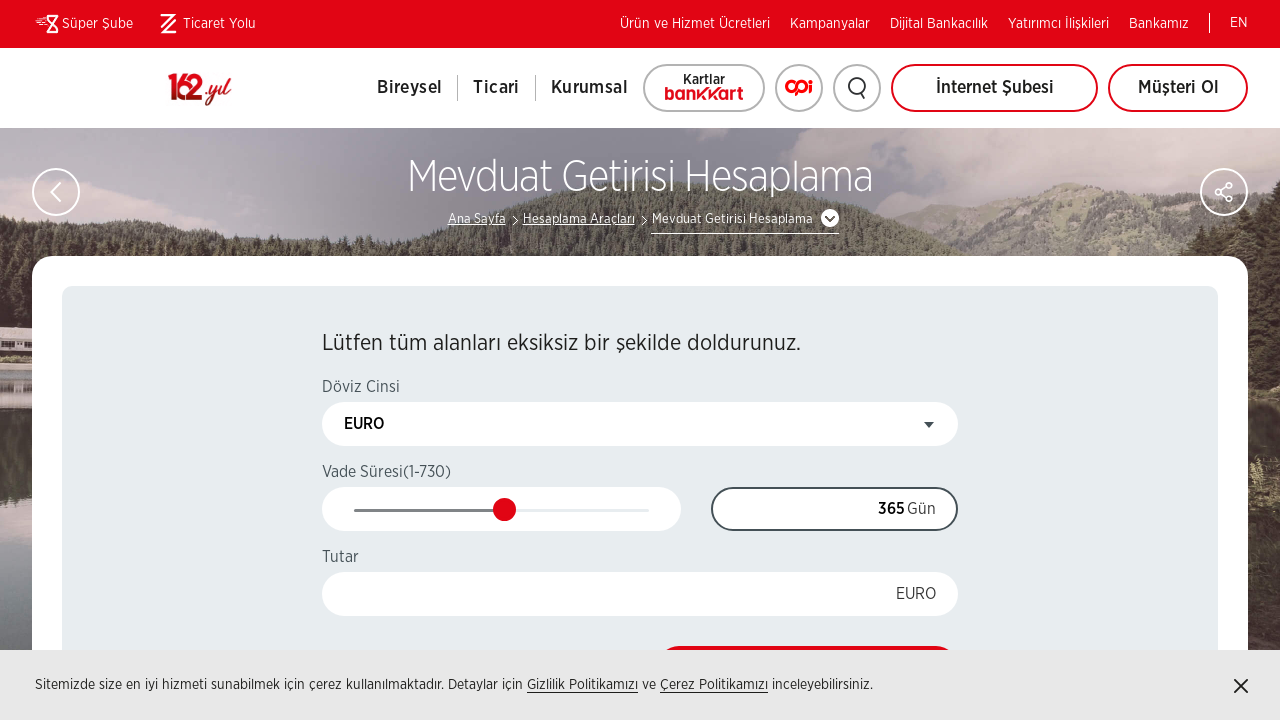

Clicked amount input field at (640, 594) on xpath=//input[@id='tutar']
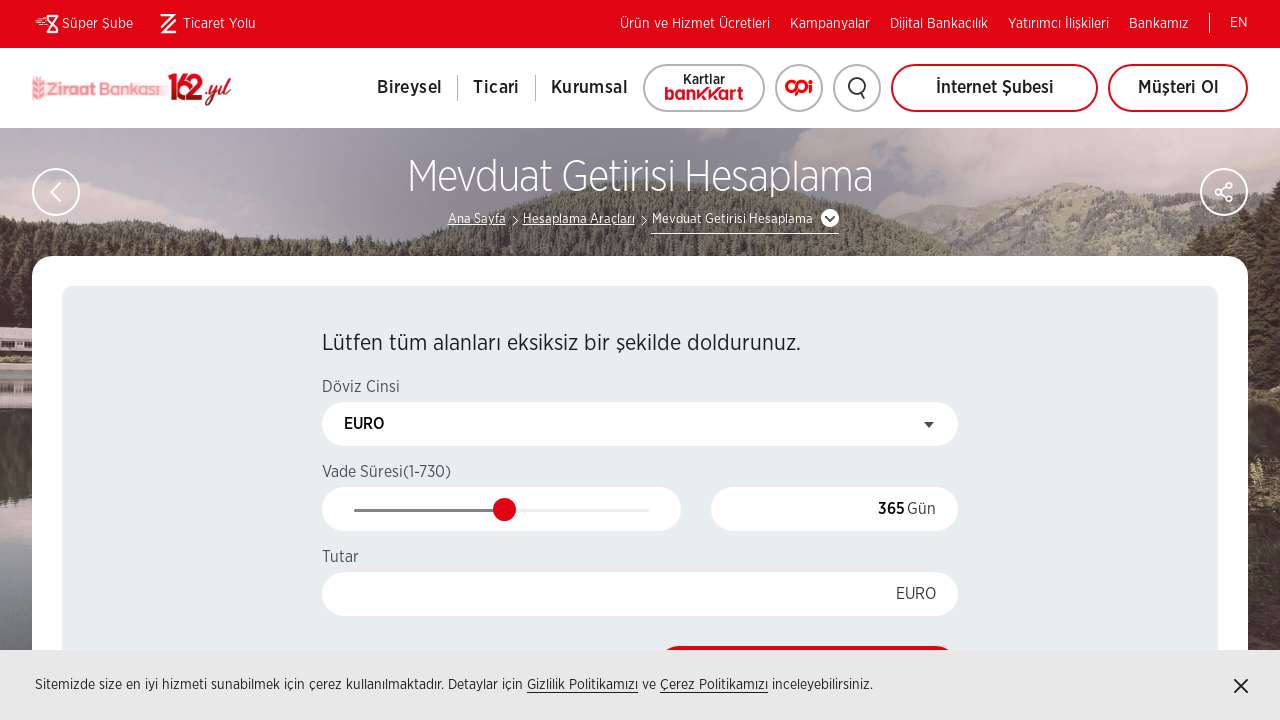

Entered deposit amount 1000000 on //input[@id='tutar']
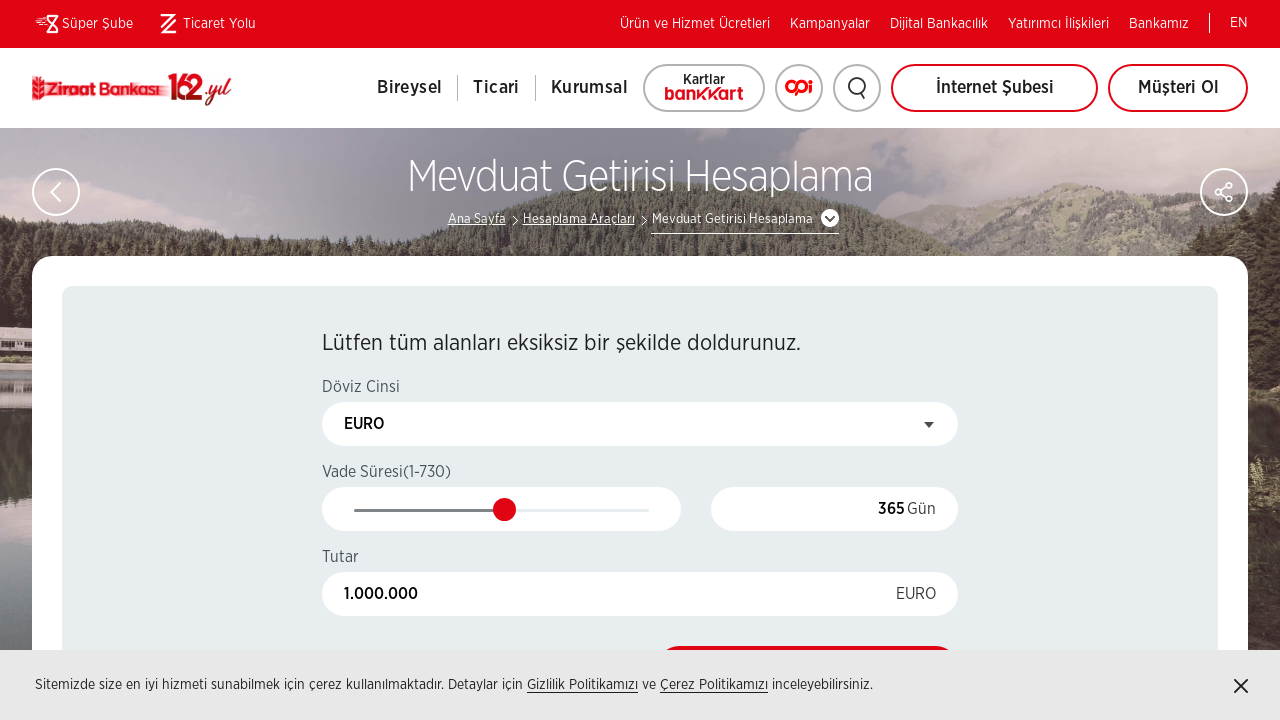

Clicked HESAPLA (Calculate) button at (808, 360) on xpath=//a[.='HESAPLA']
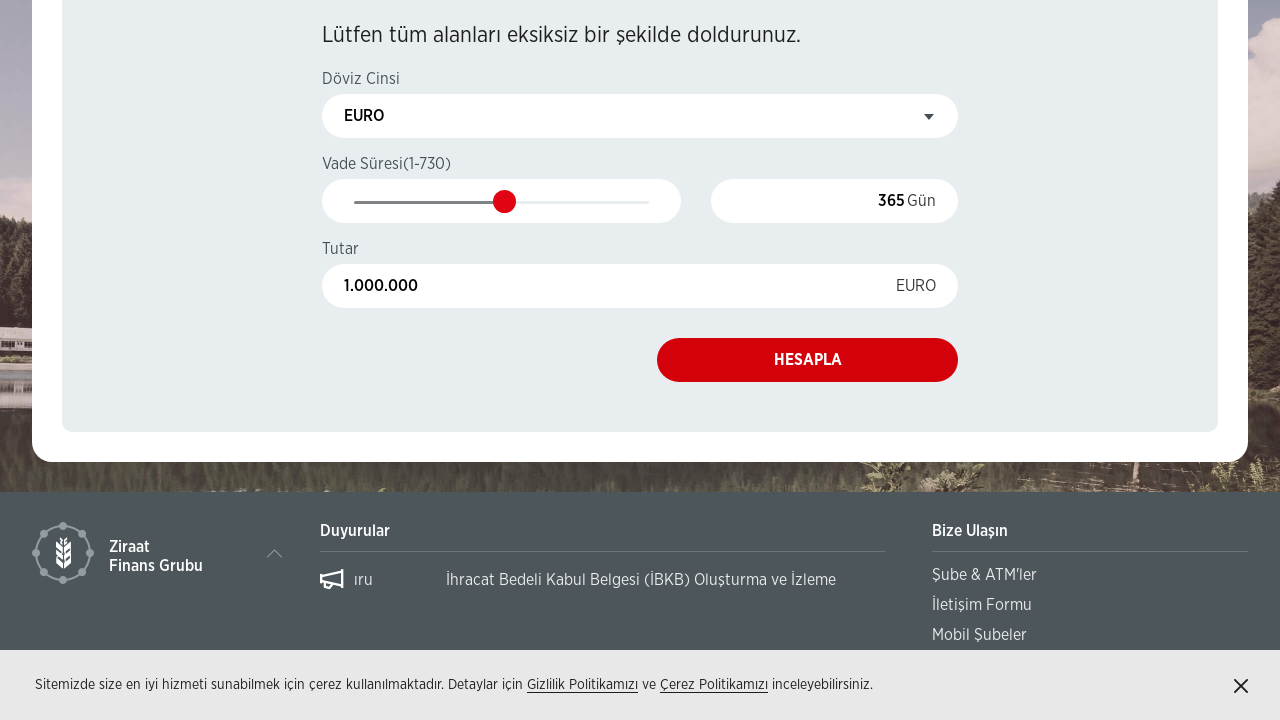

Deposit return calculation results displayed
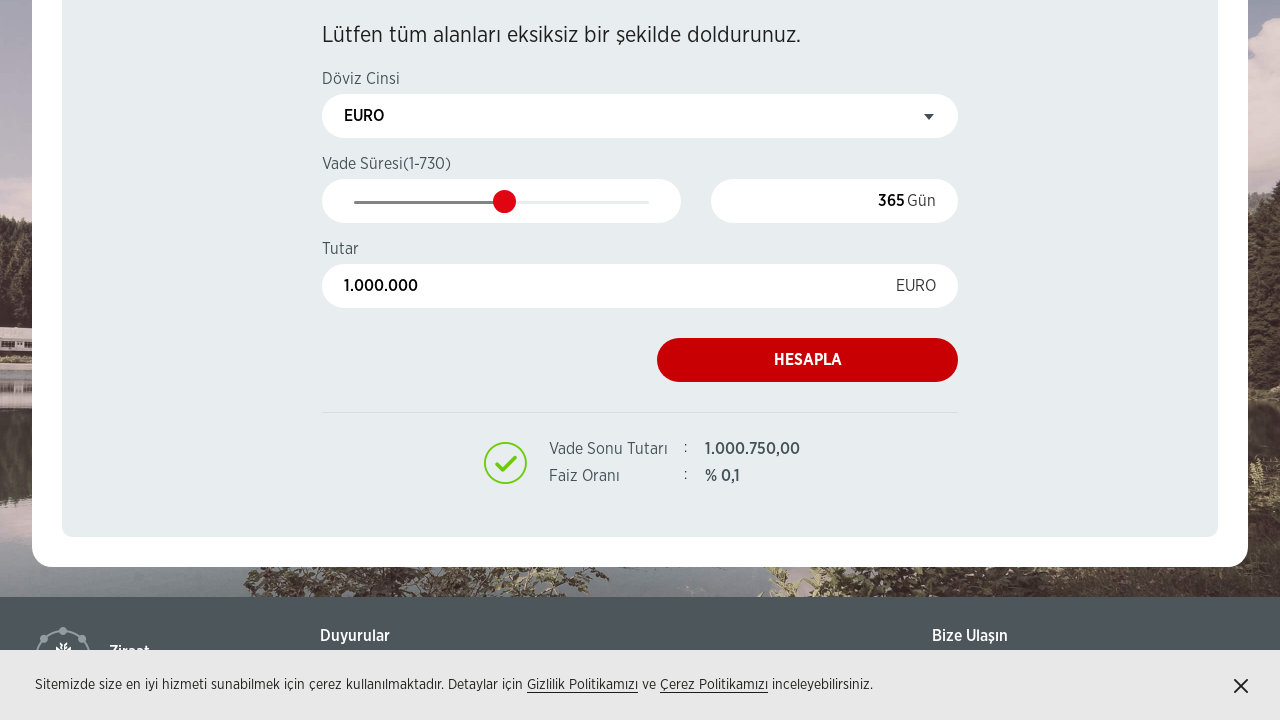

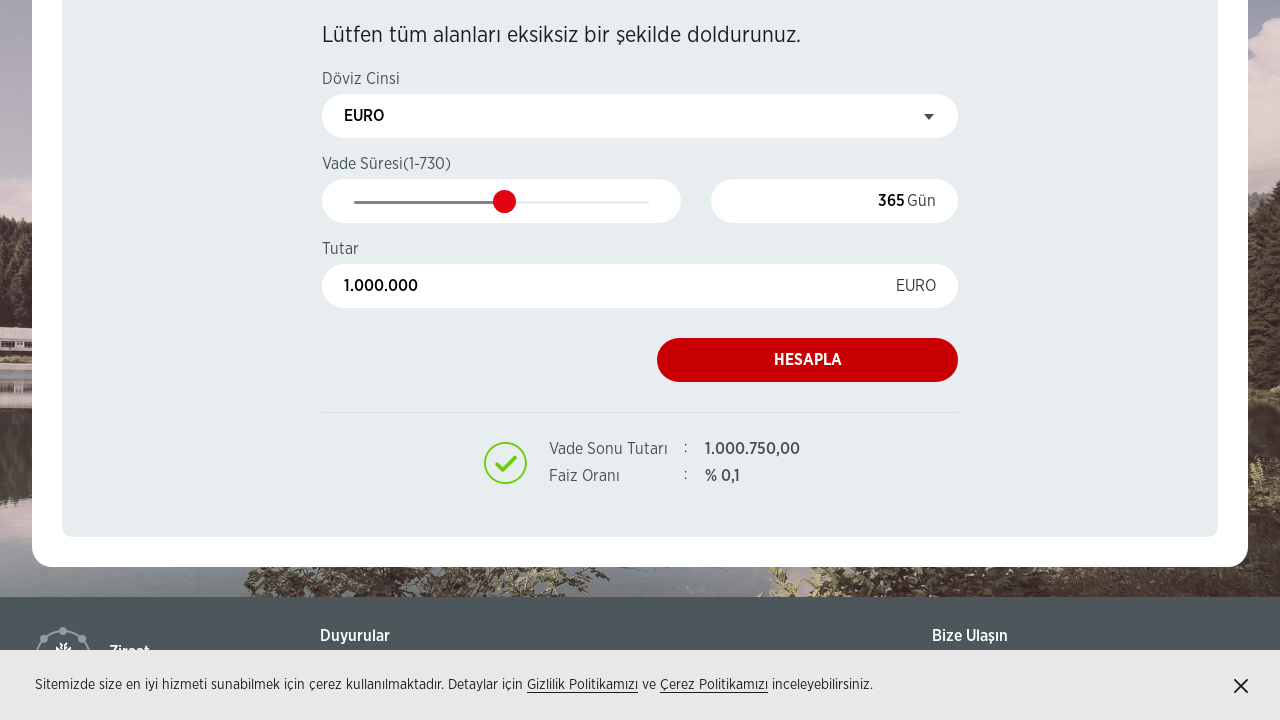